Tests the dynamic controls page by verifying a checkbox is present, clicking the remove button, waiting for the loading process to complete, and verifying the checkbox has been removed from the page.

Starting URL: https://the-internet.herokuapp.com/dynamic_controls

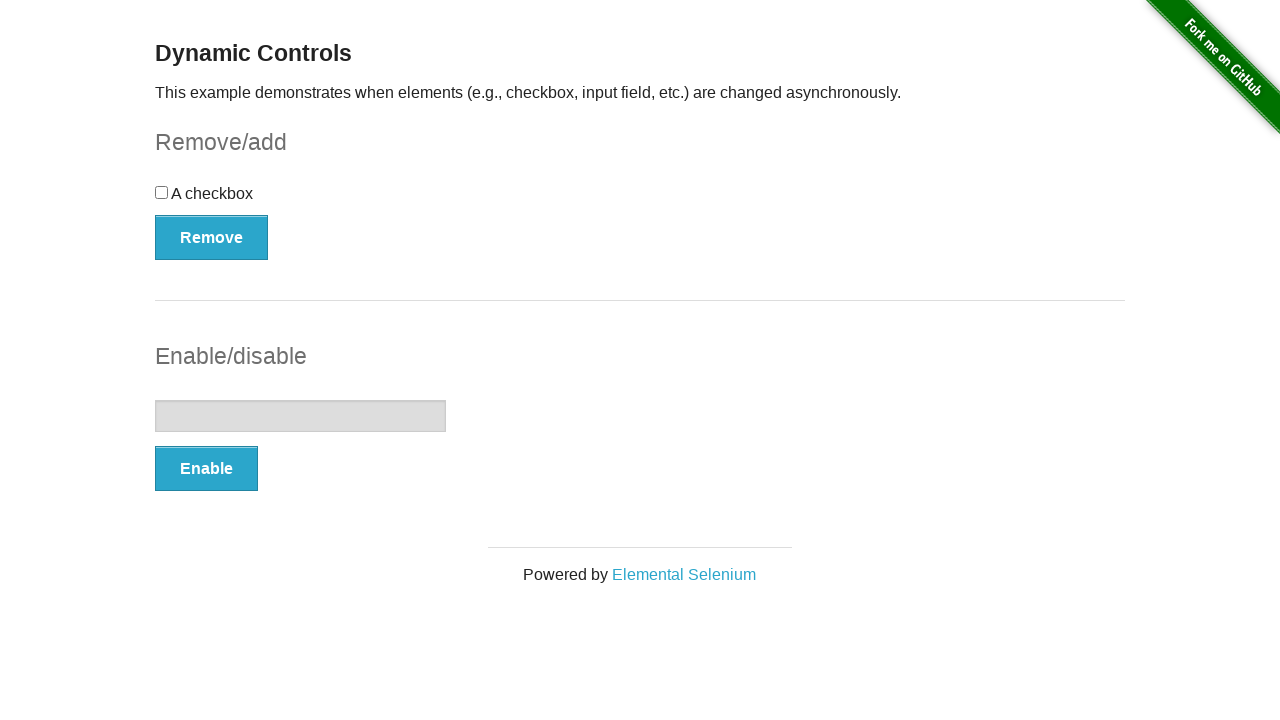

Waited for checkbox to be visible on dynamic controls page
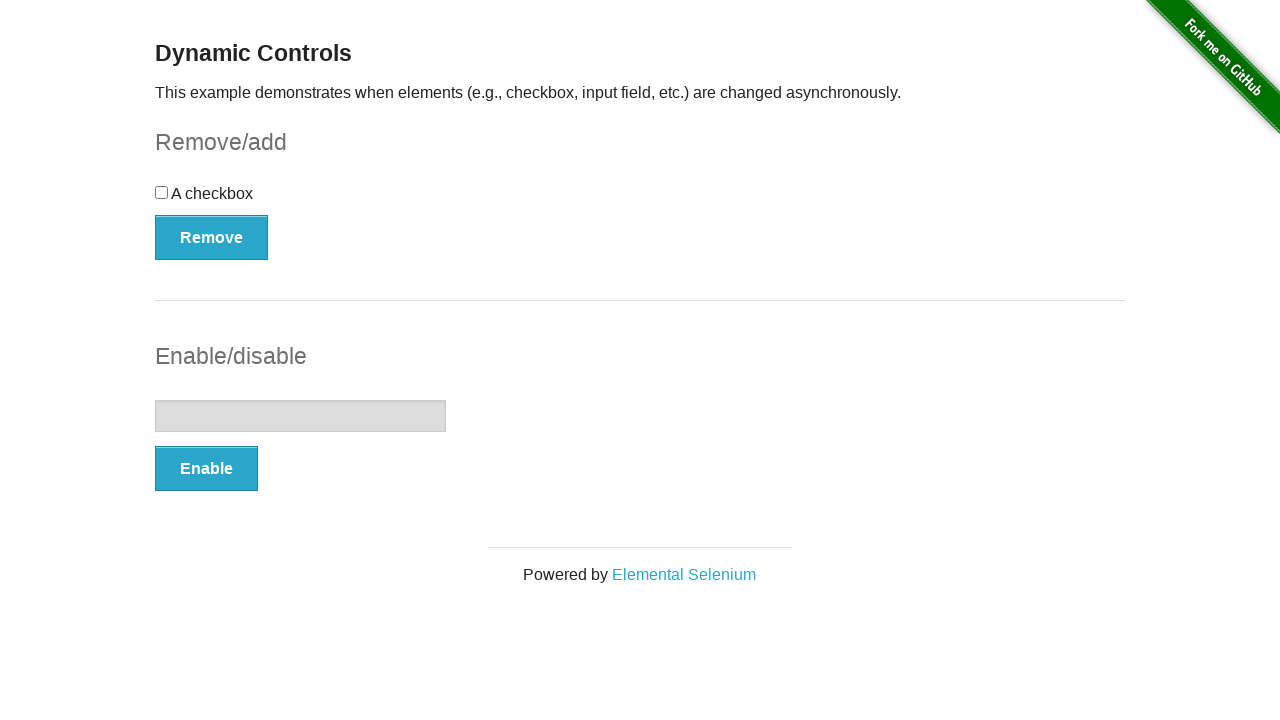

Clicked the Remove button to trigger checkbox removal at (212, 237) on button:has-text('Remove')
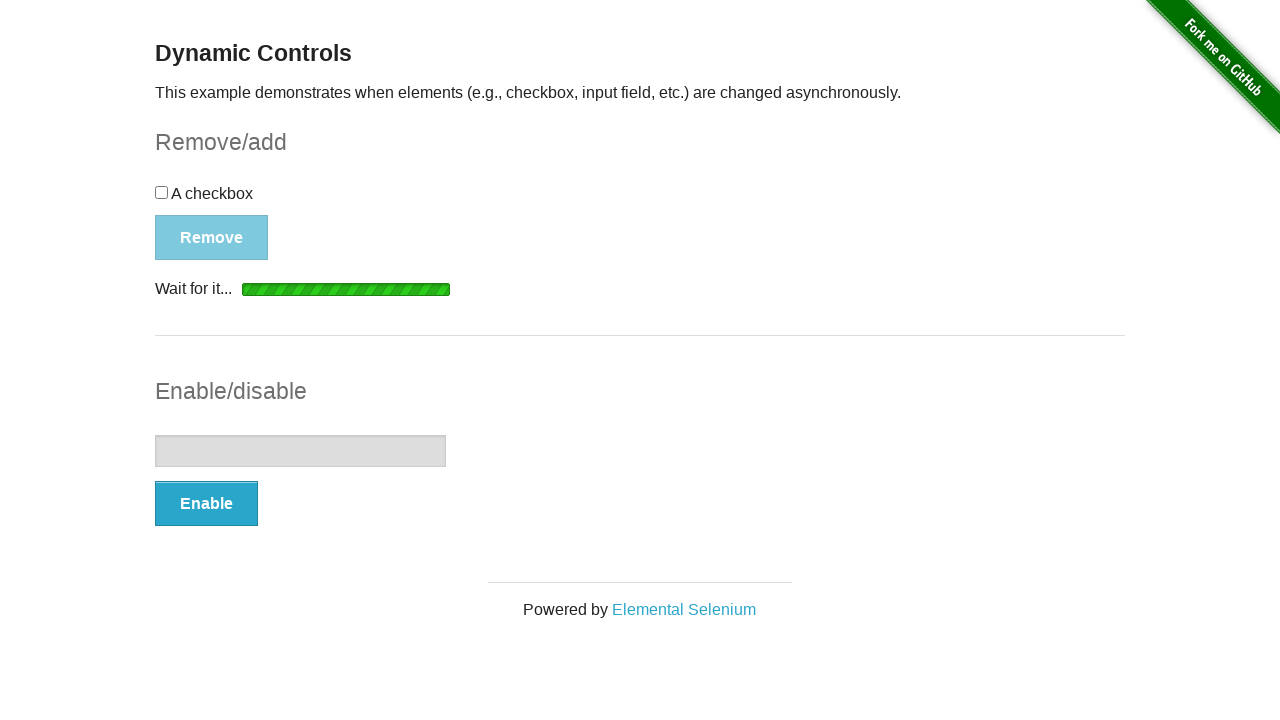

Waited for loading process to complete and success message to appear
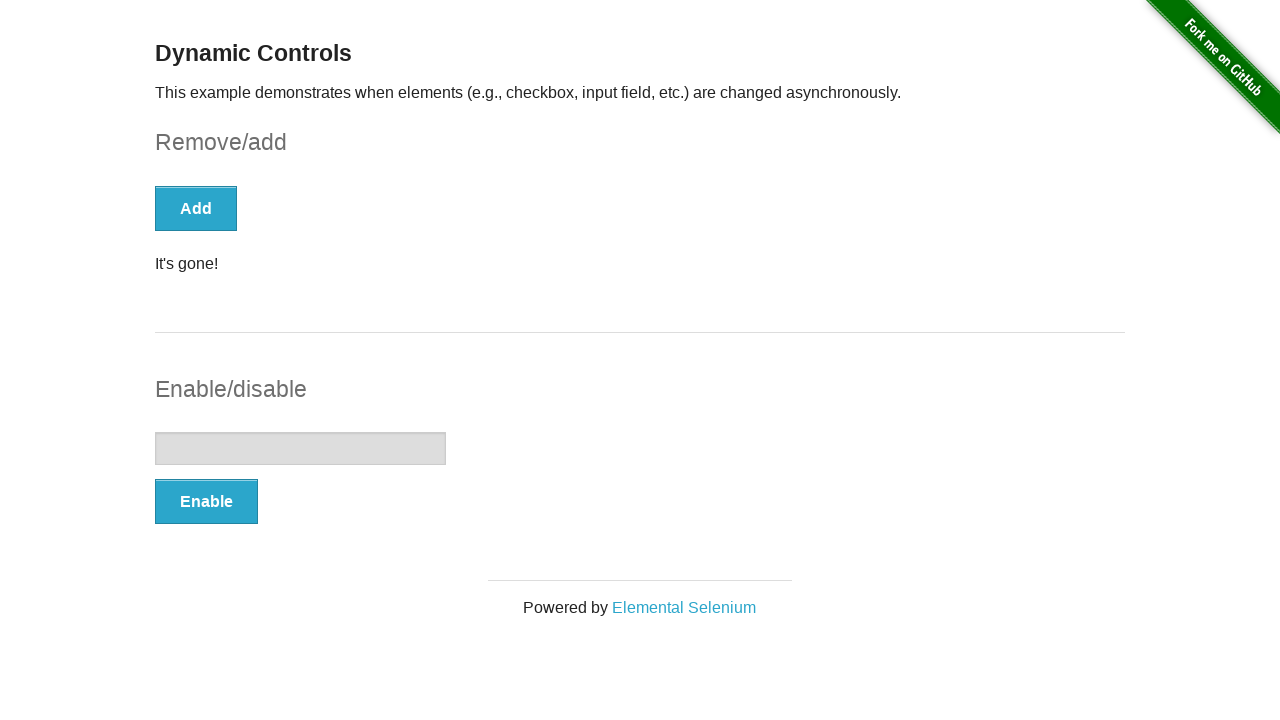

Verified checkbox has been removed from the page
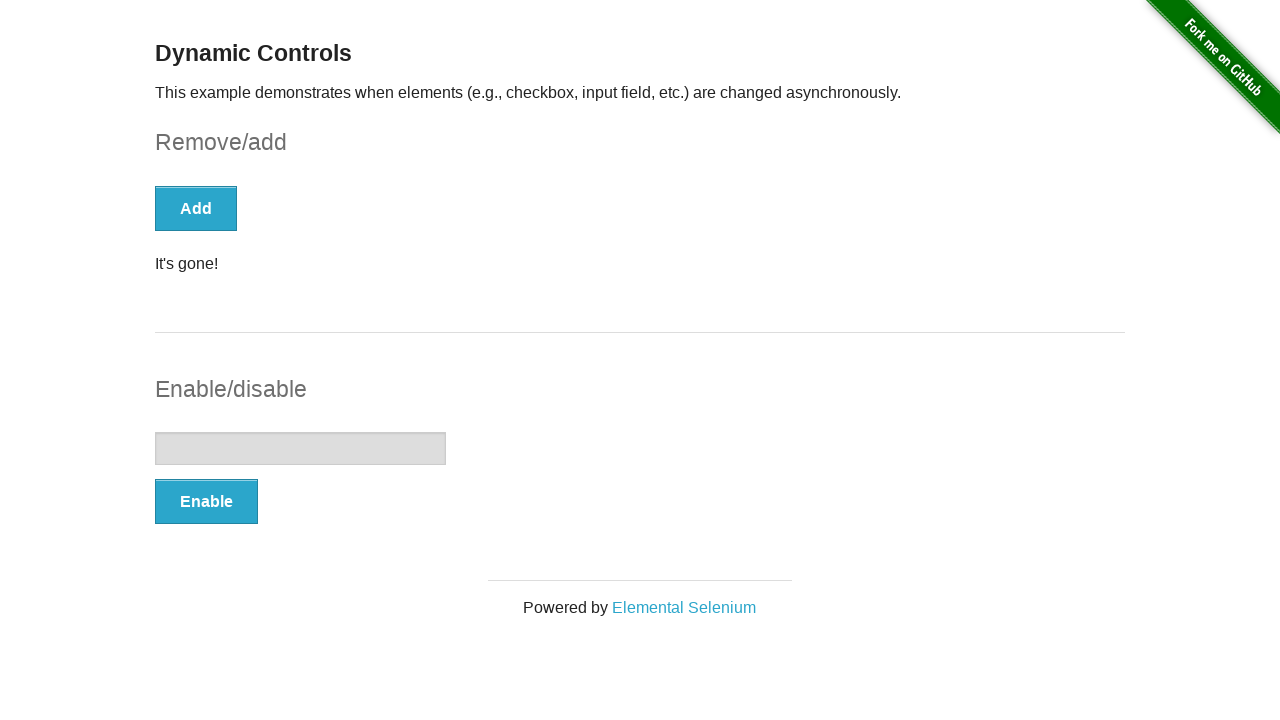

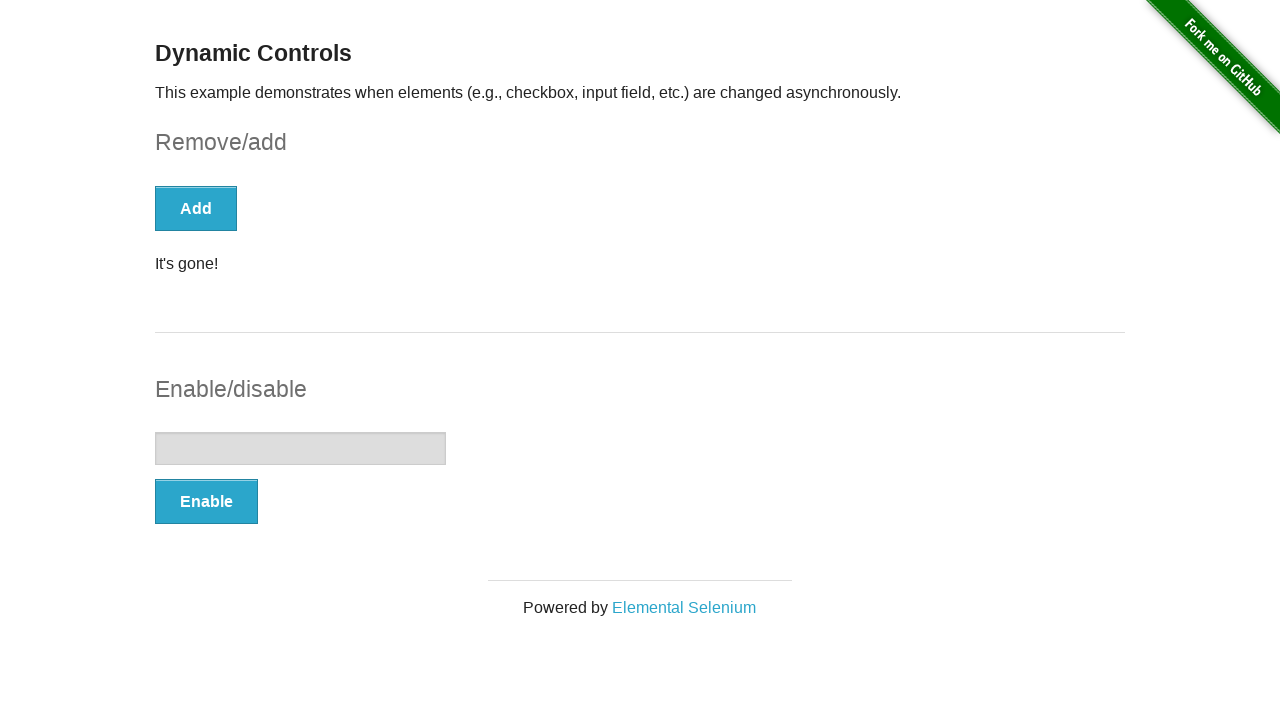